Tests dismissing a confirm dialog and verifies the Cancel result message

Starting URL: https://the-internet.herokuapp.com/javascript_alerts

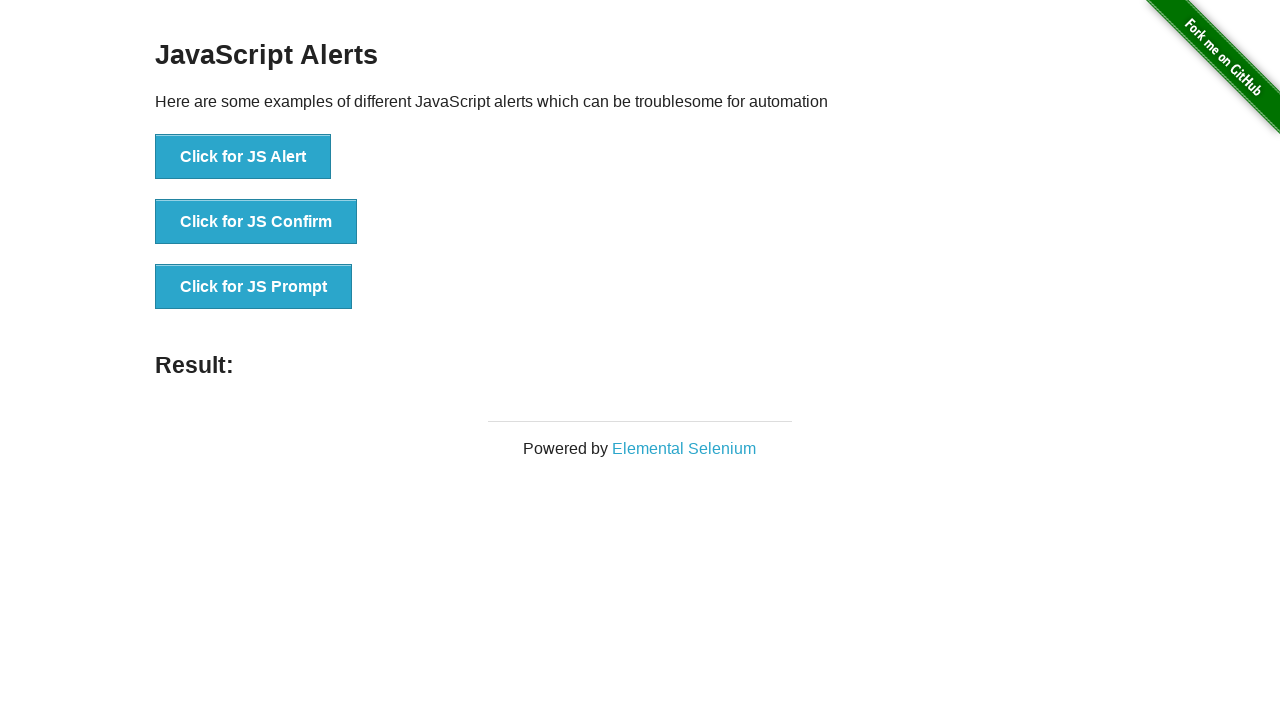

Set up dialog handler to dismiss confirm dialog
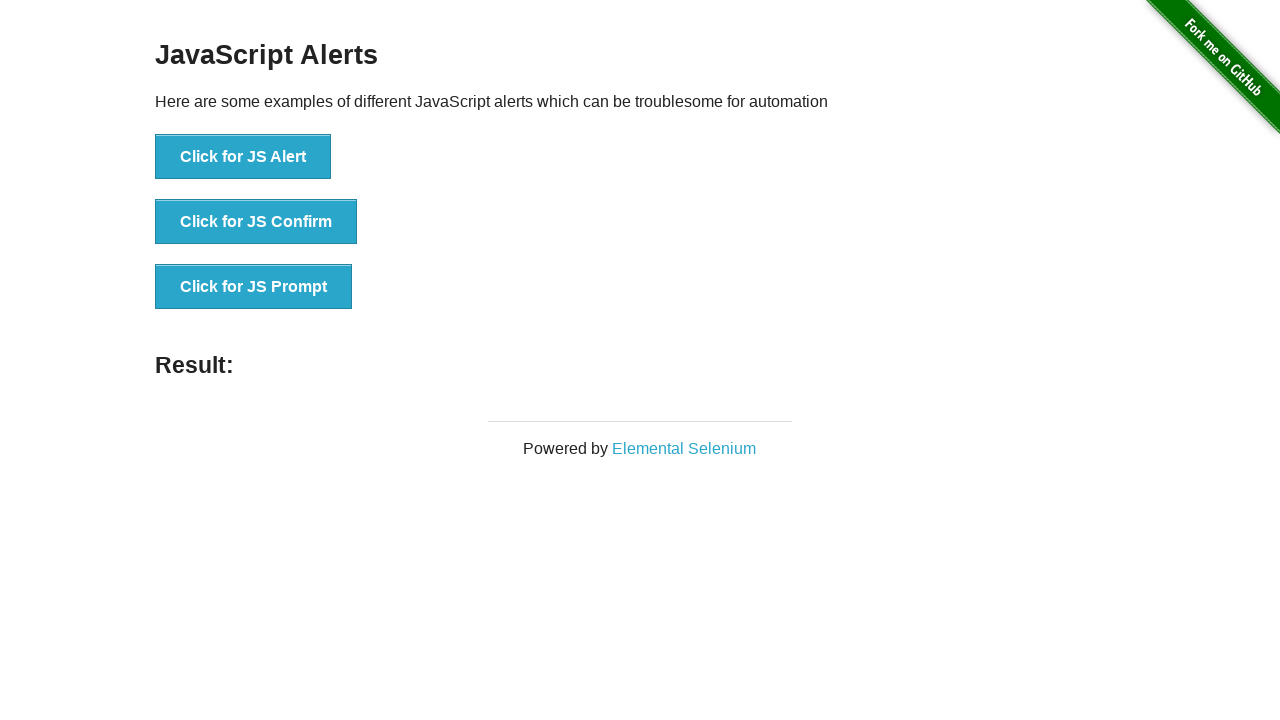

Clicked button to trigger confirm alert at (256, 222) on [onclick='jsConfirm()']
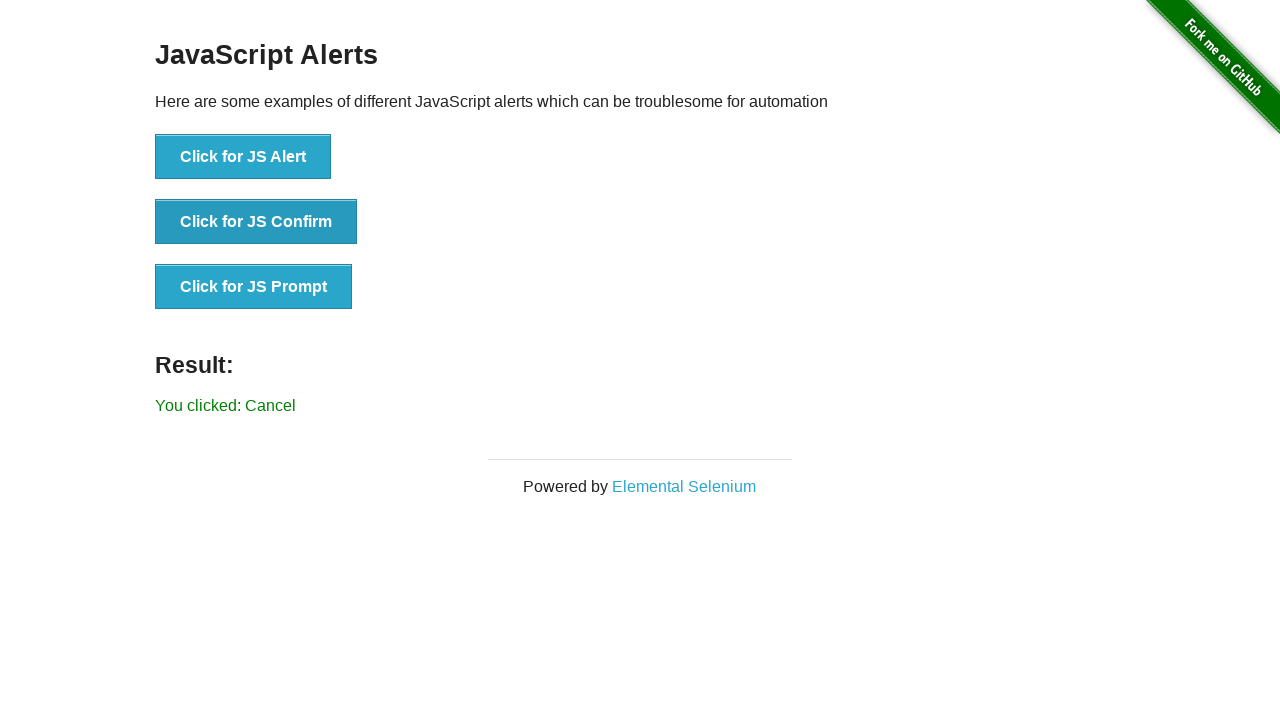

Verified result message shows 'You clicked: Cancel'
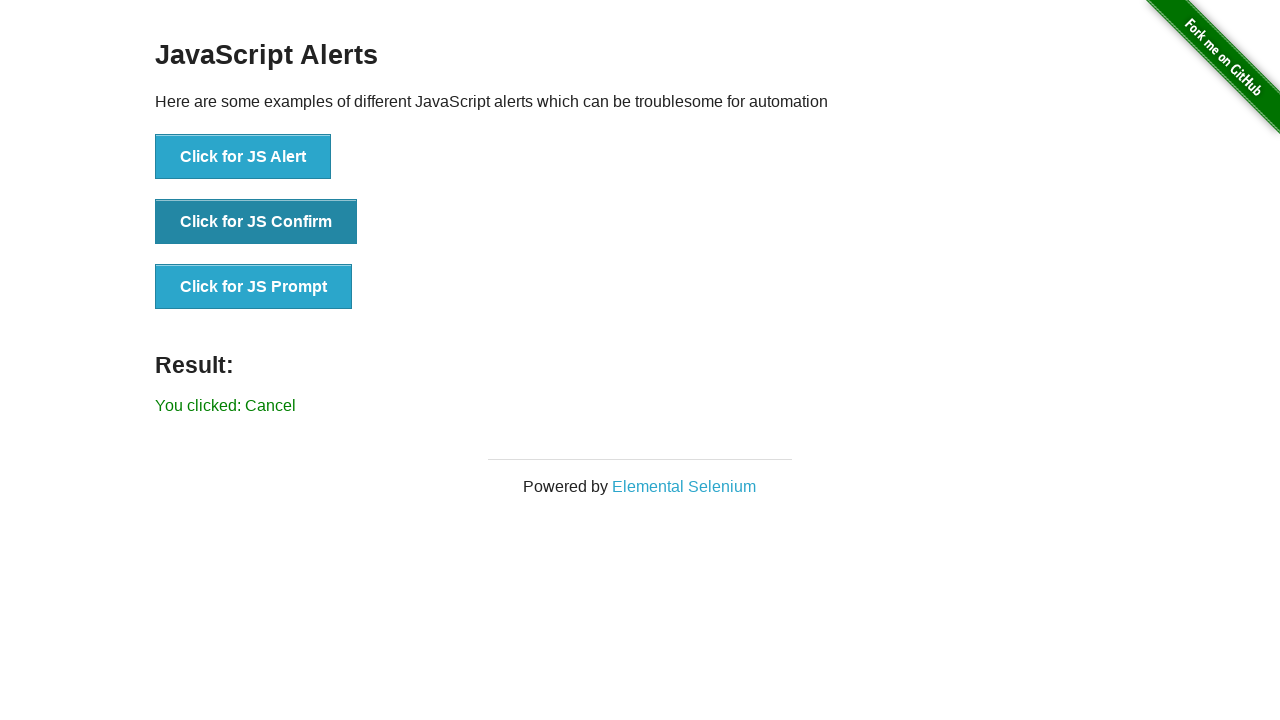

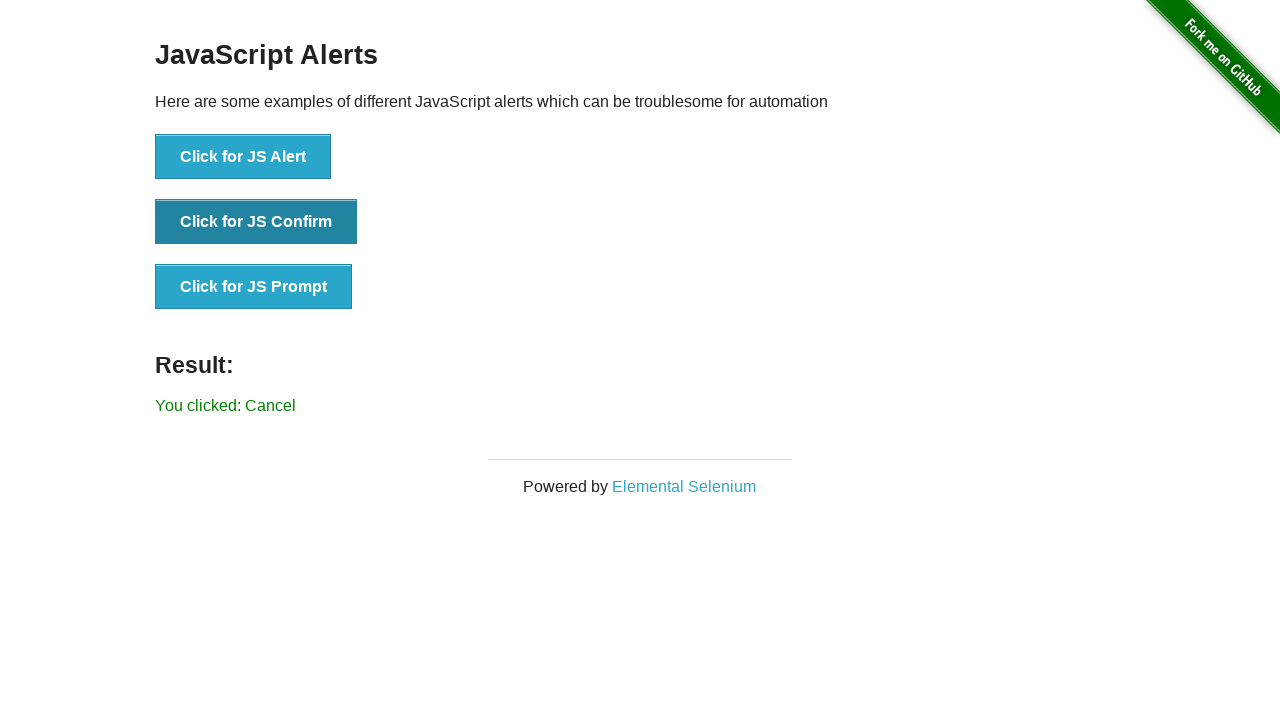